Tests hover functionality by hovering over images to reveal hidden text elements

Starting URL: https://practice.cydeo.com/hovers

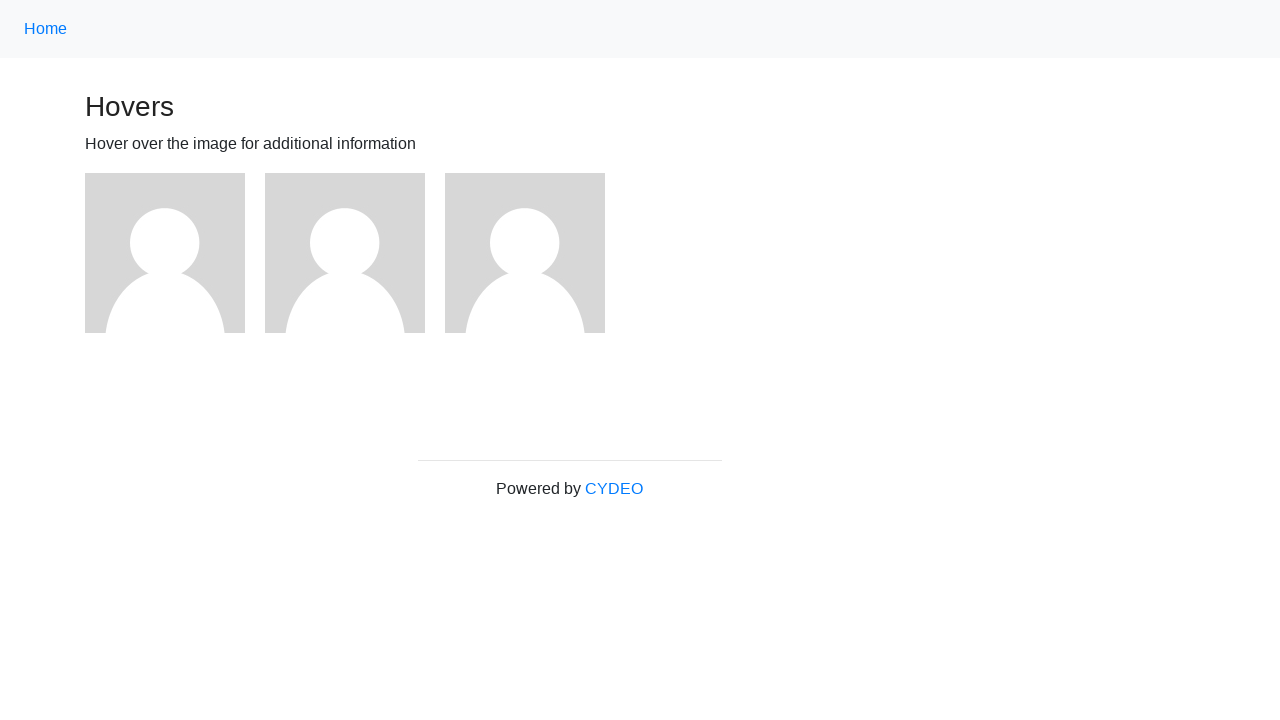

Located first image element
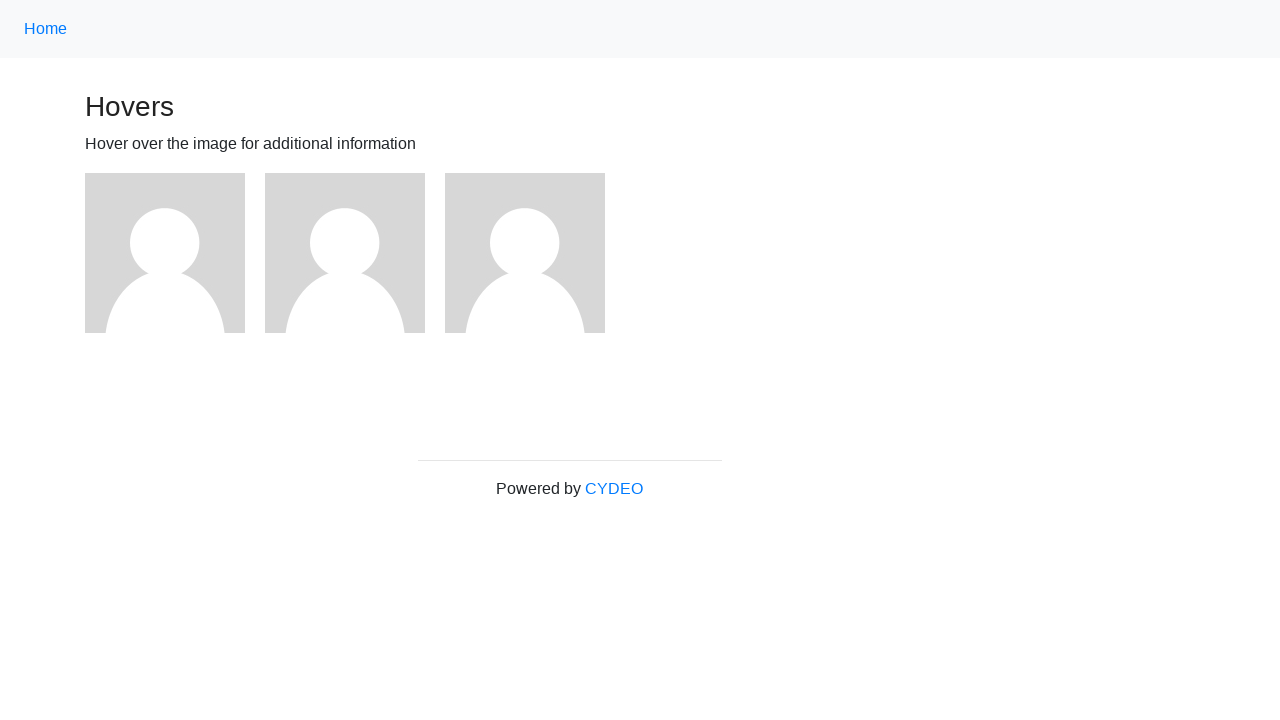

Located hidden text element 'name: user1'
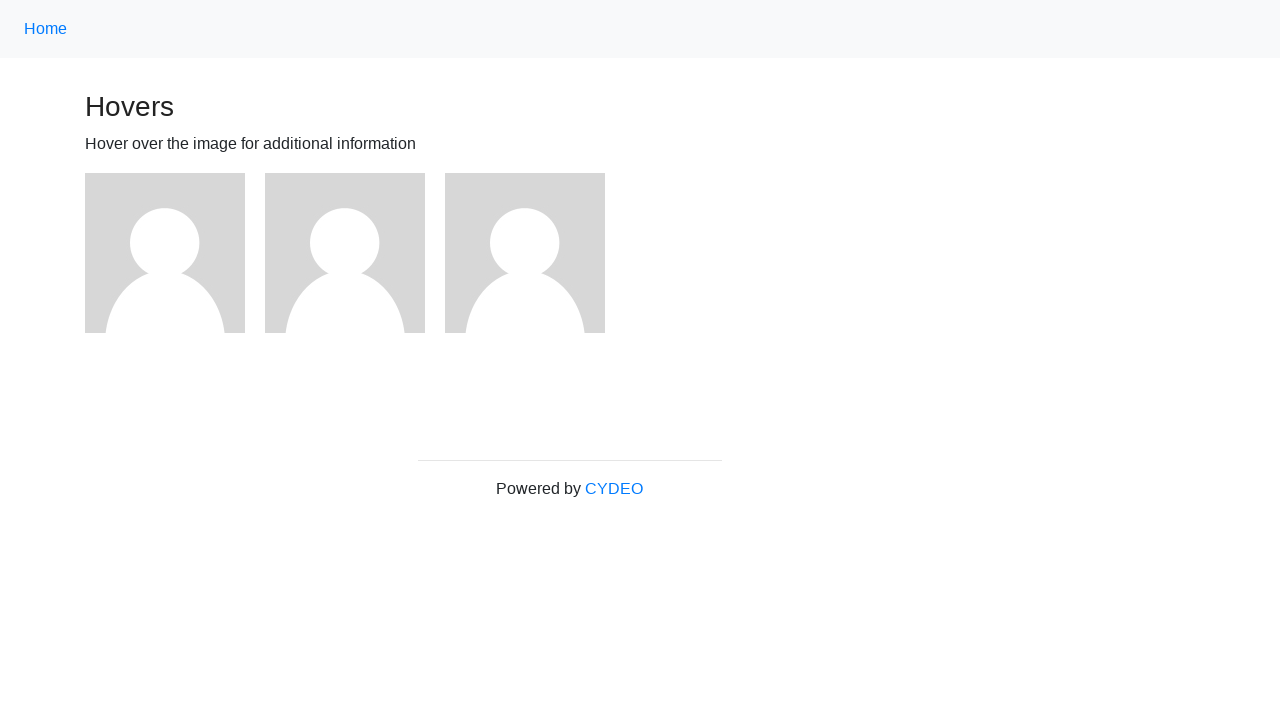

Hovered over first image at (165, 253) on (//img)[1]
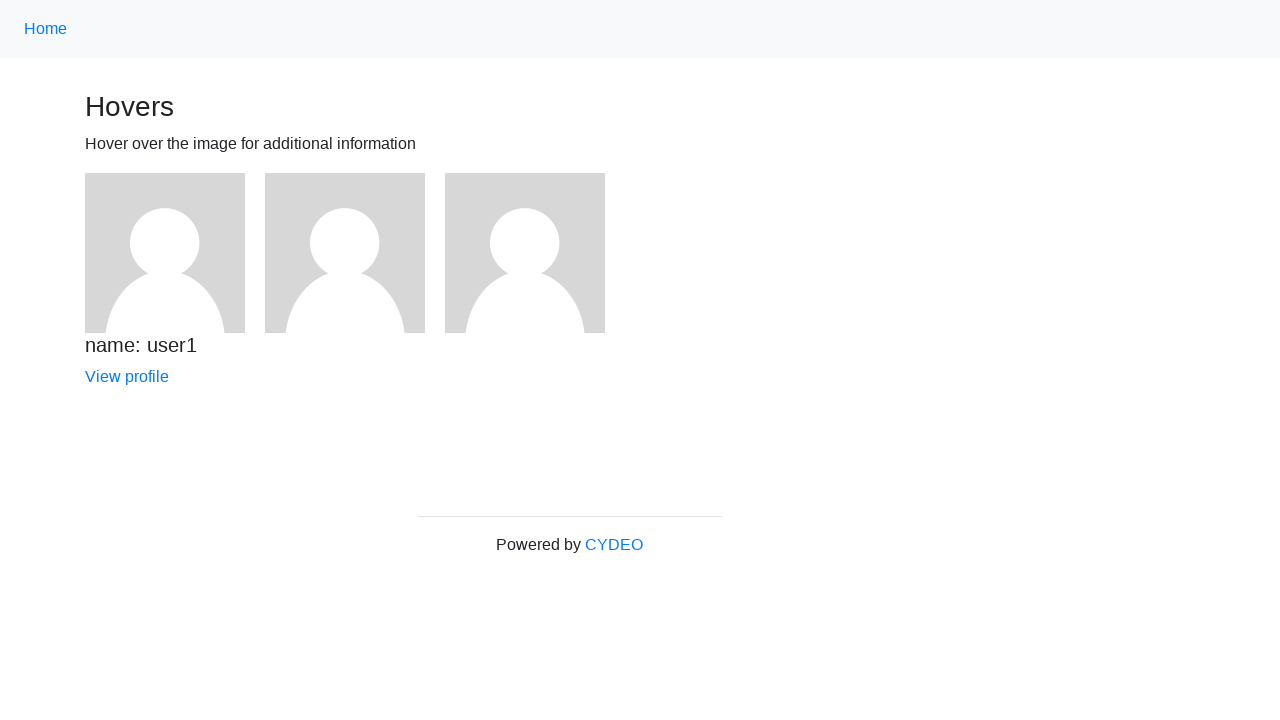

Verified hidden text is now visible after hover
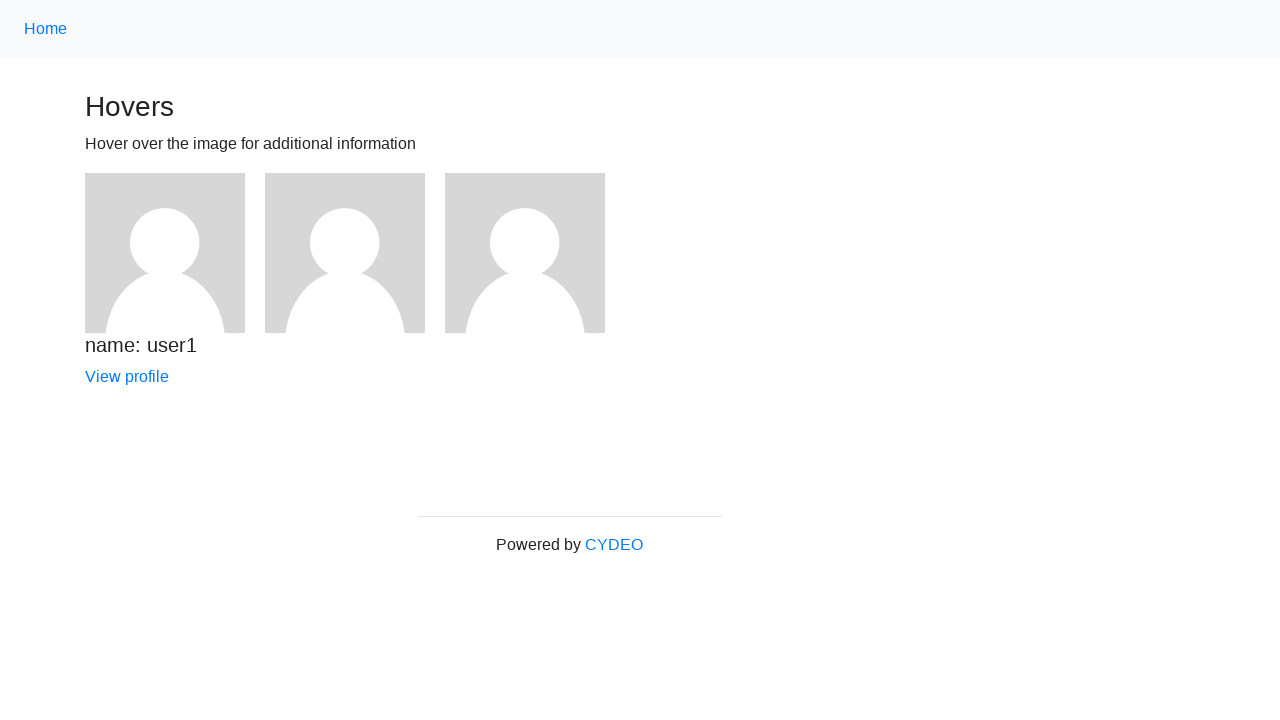

Retrieved all image elements on page
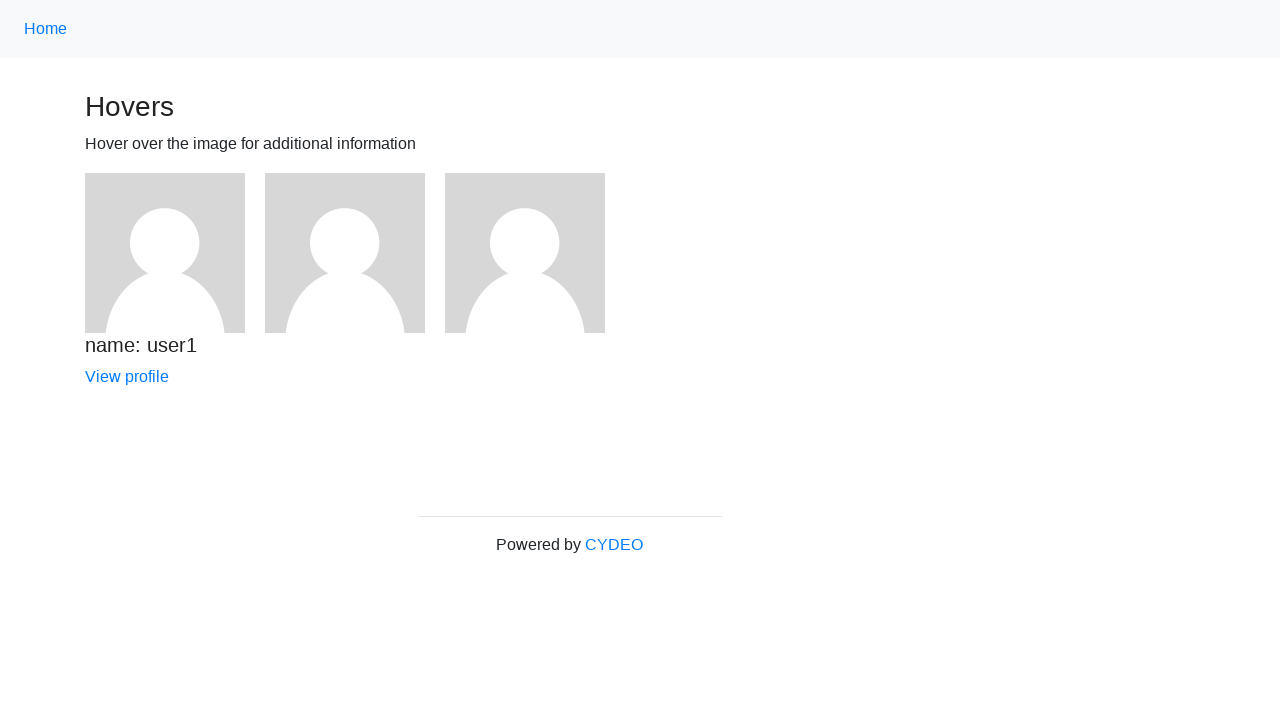

Hovered over an image element at (165, 253) on img >> nth=0
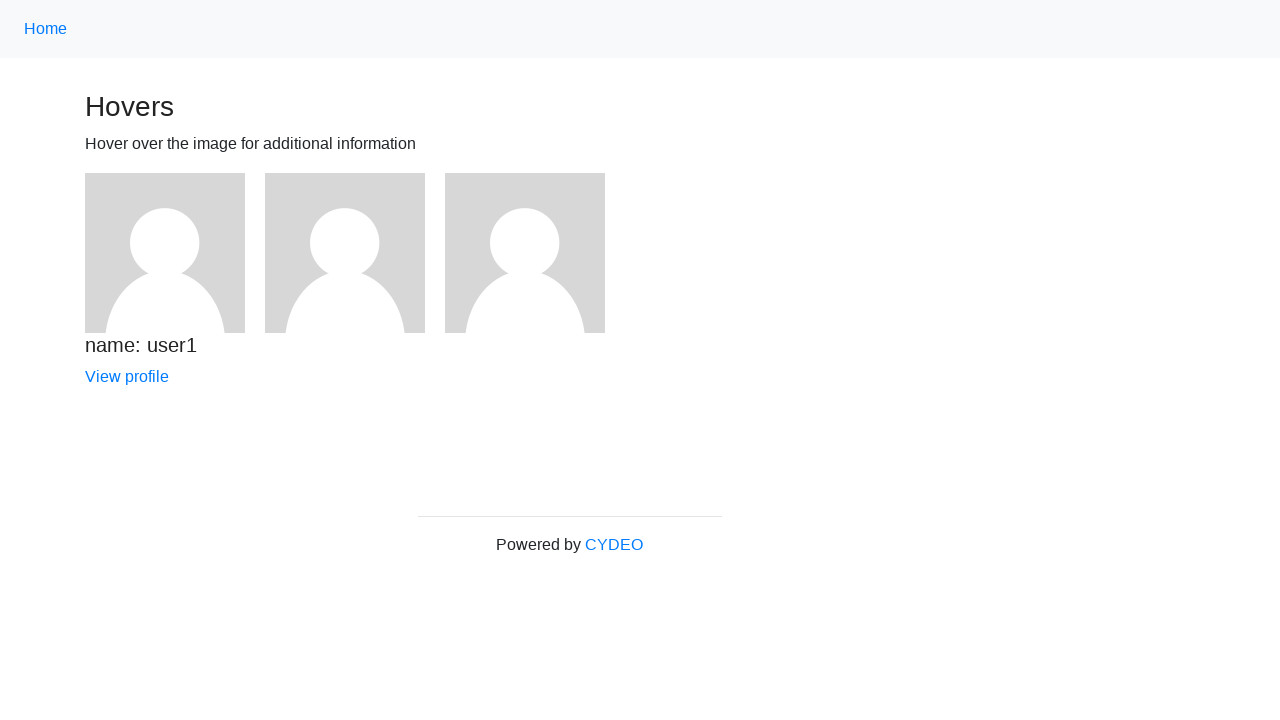

Waited 2 seconds for hover effect to display
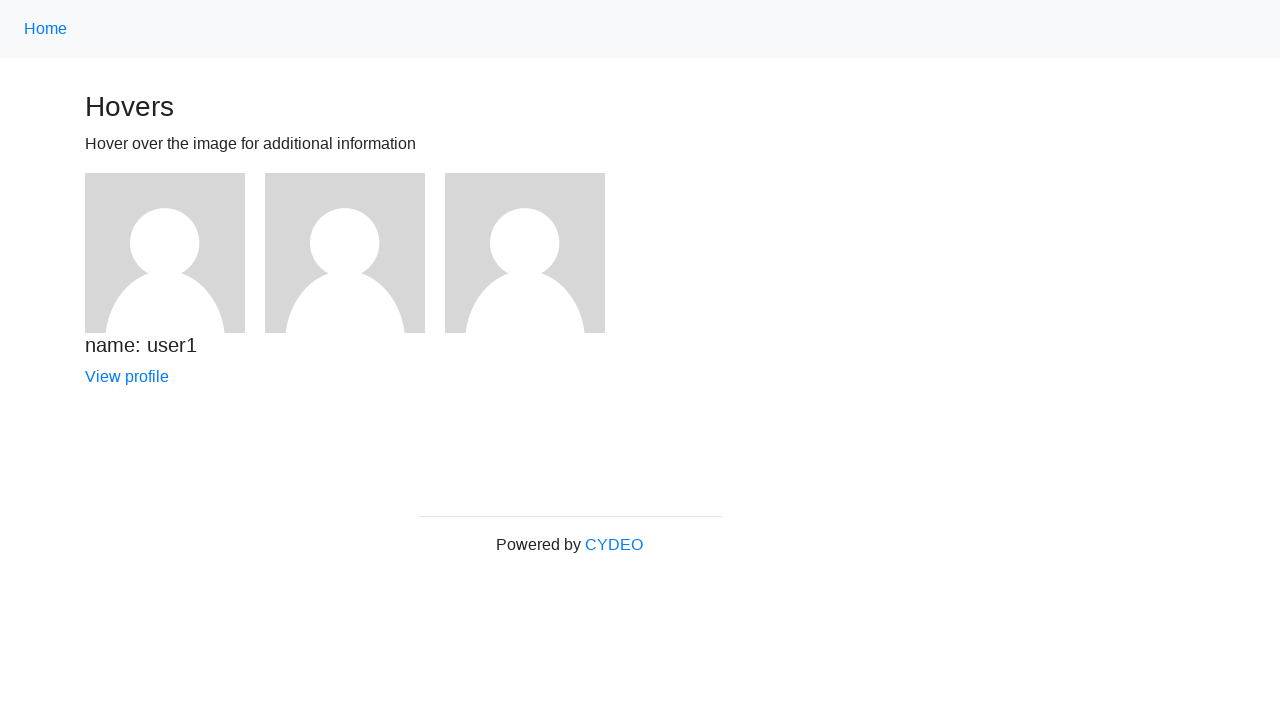

Hovered over an image element at (345, 253) on img >> nth=1
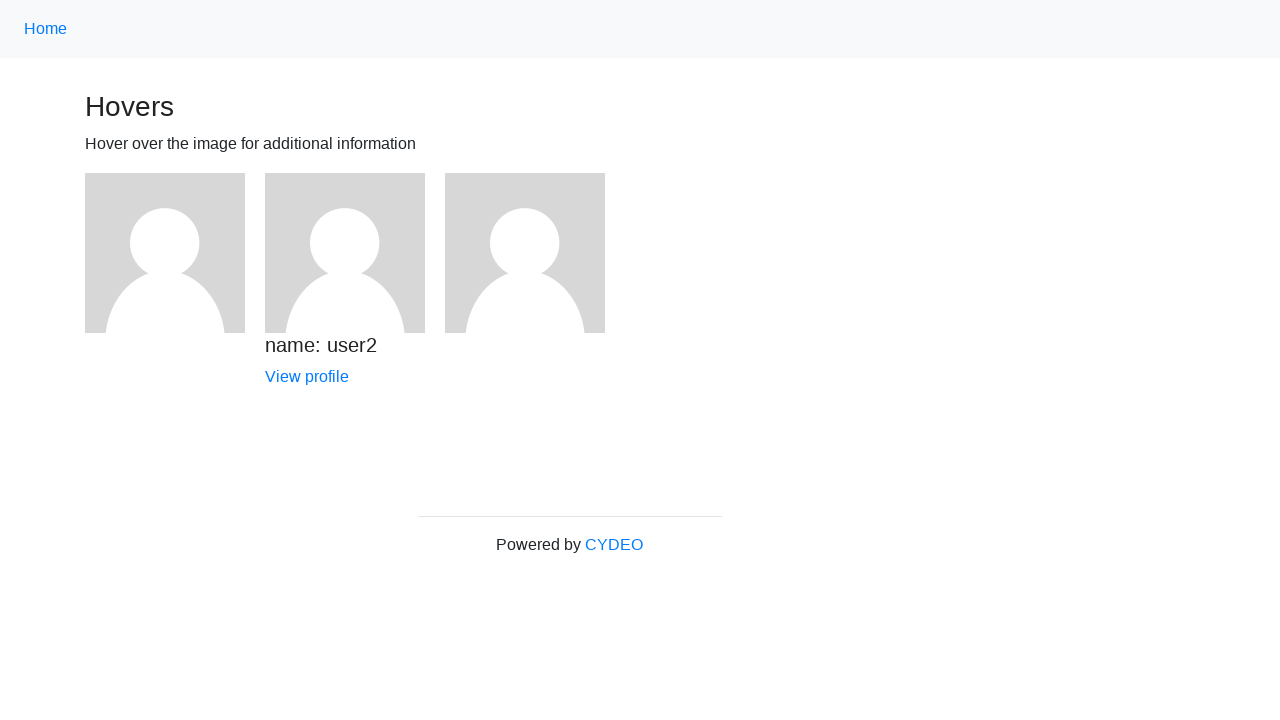

Waited 2 seconds for hover effect to display
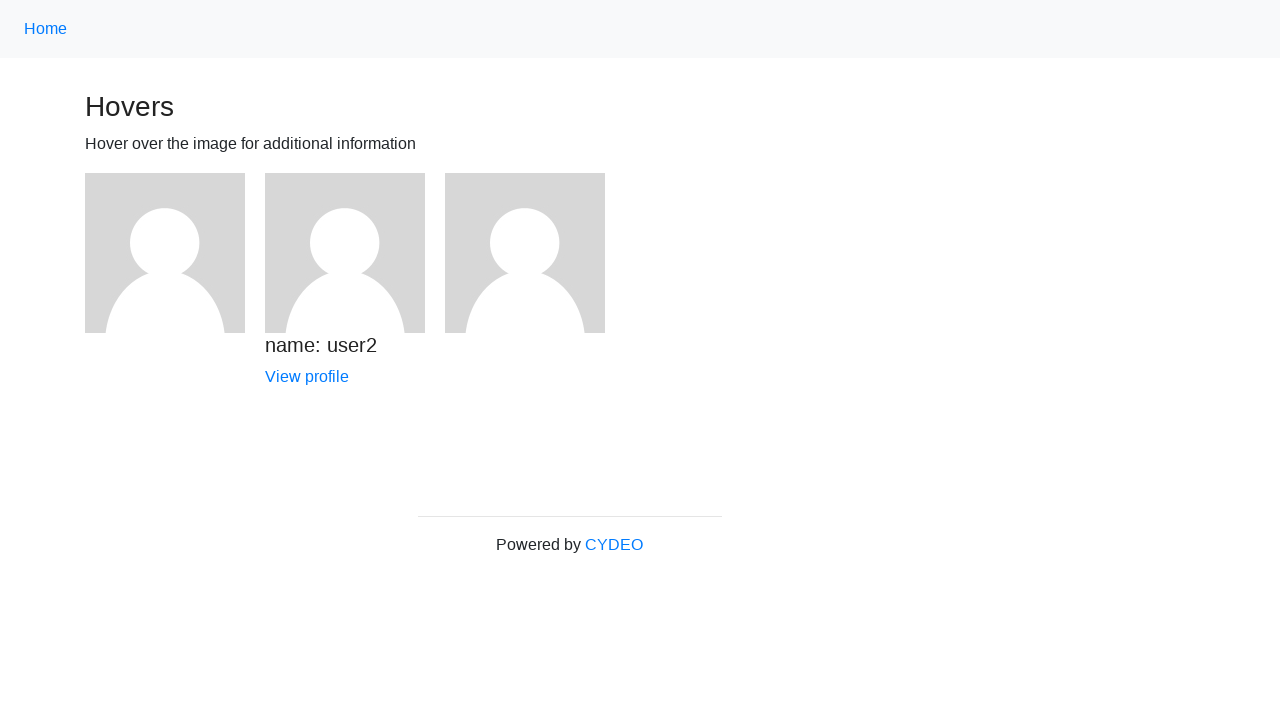

Hovered over an image element at (525, 253) on img >> nth=2
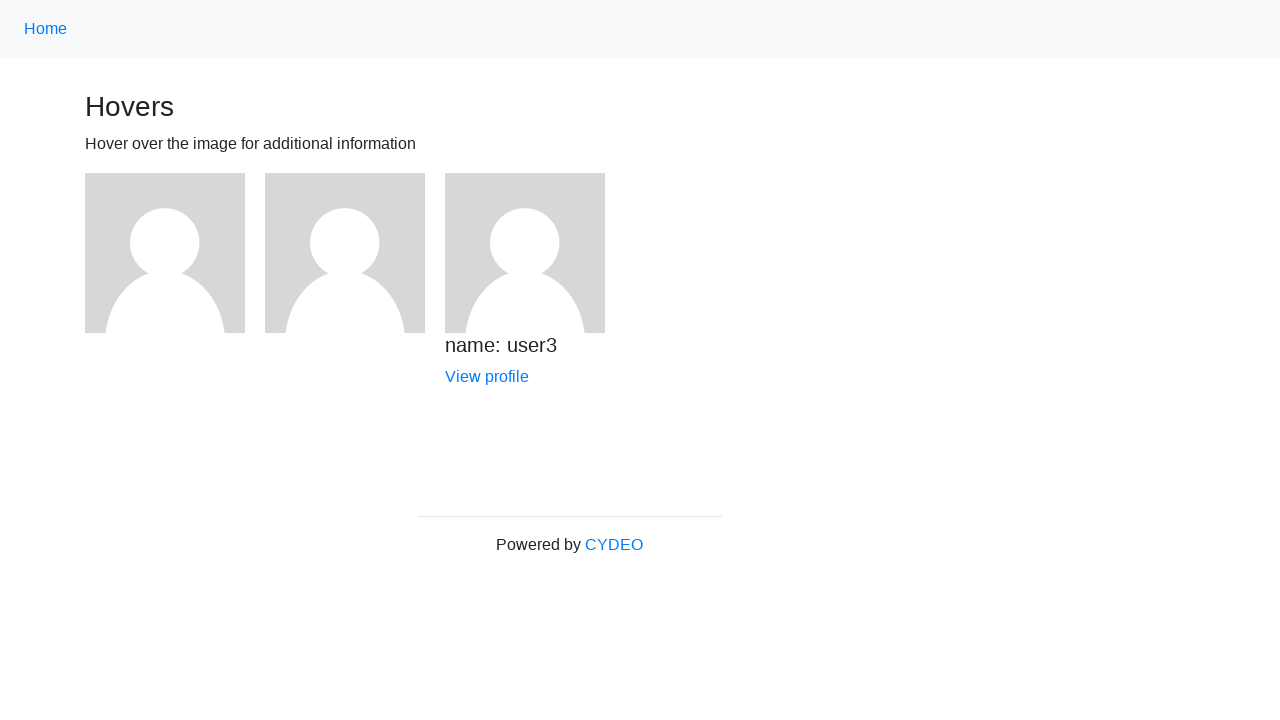

Waited 2 seconds for hover effect to display
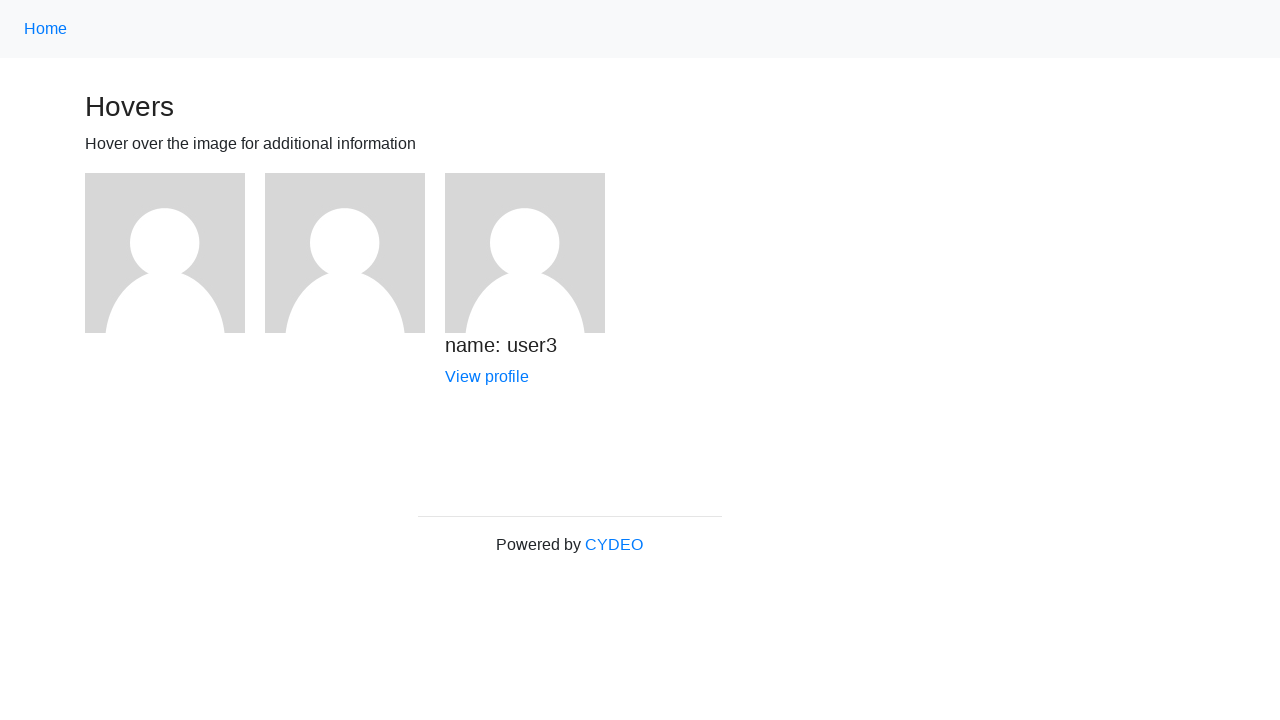

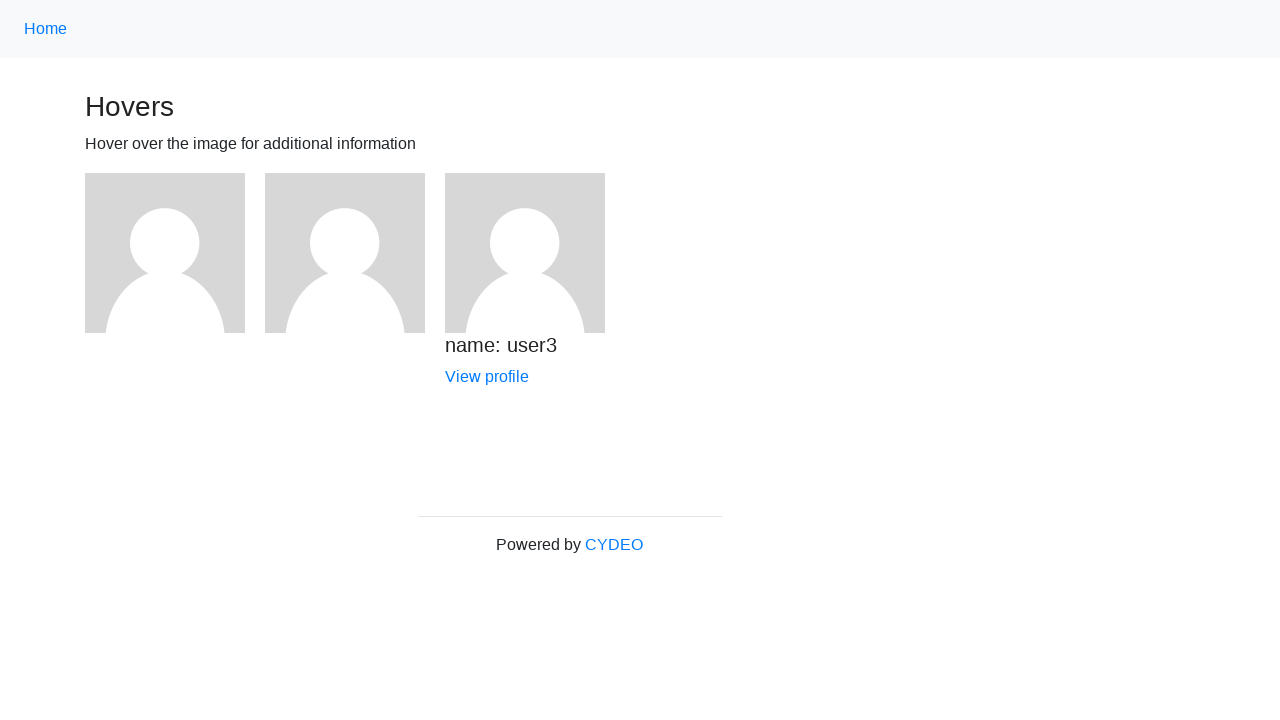